Tests table sorting functionality by clicking on the column header and verifying that vegetable names are displayed in sorted order

Starting URL: https://rahulshettyacademy.com/seleniumPractise/#/offers

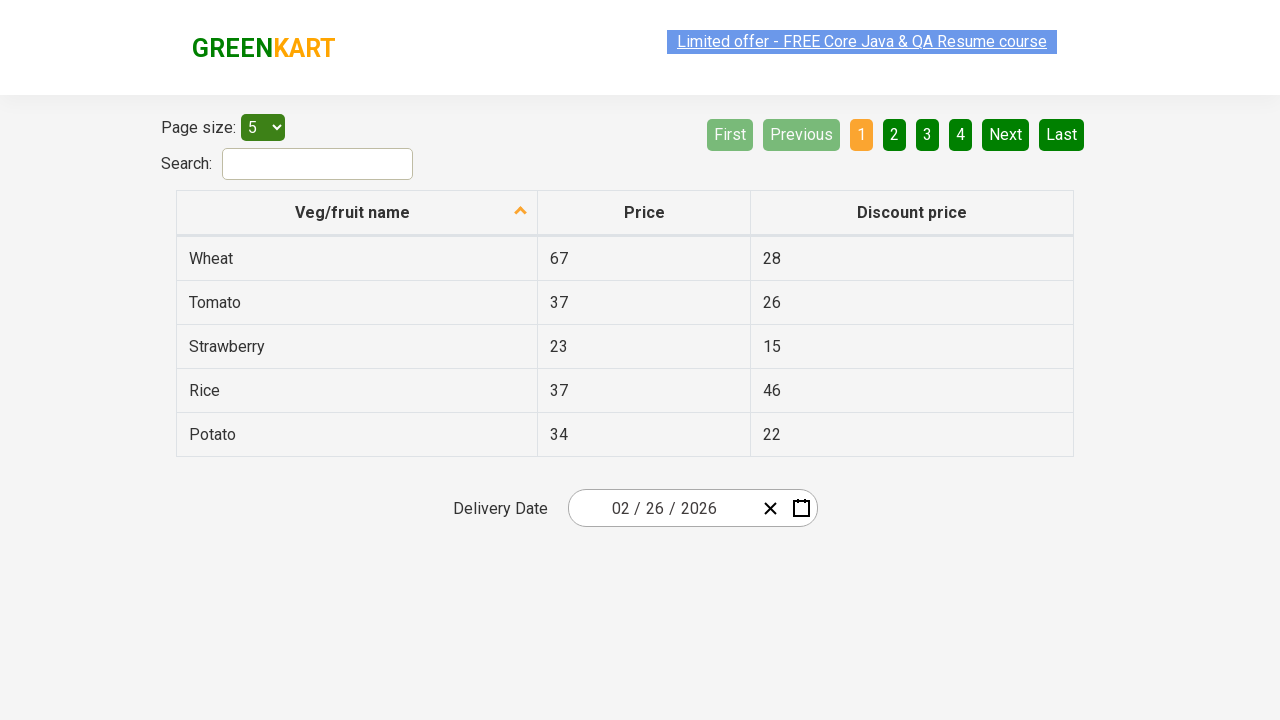

Clicked on 'Veg/fruit name' column header to sort table at (353, 212) on xpath=//span[text() = 'Veg/fruit name']
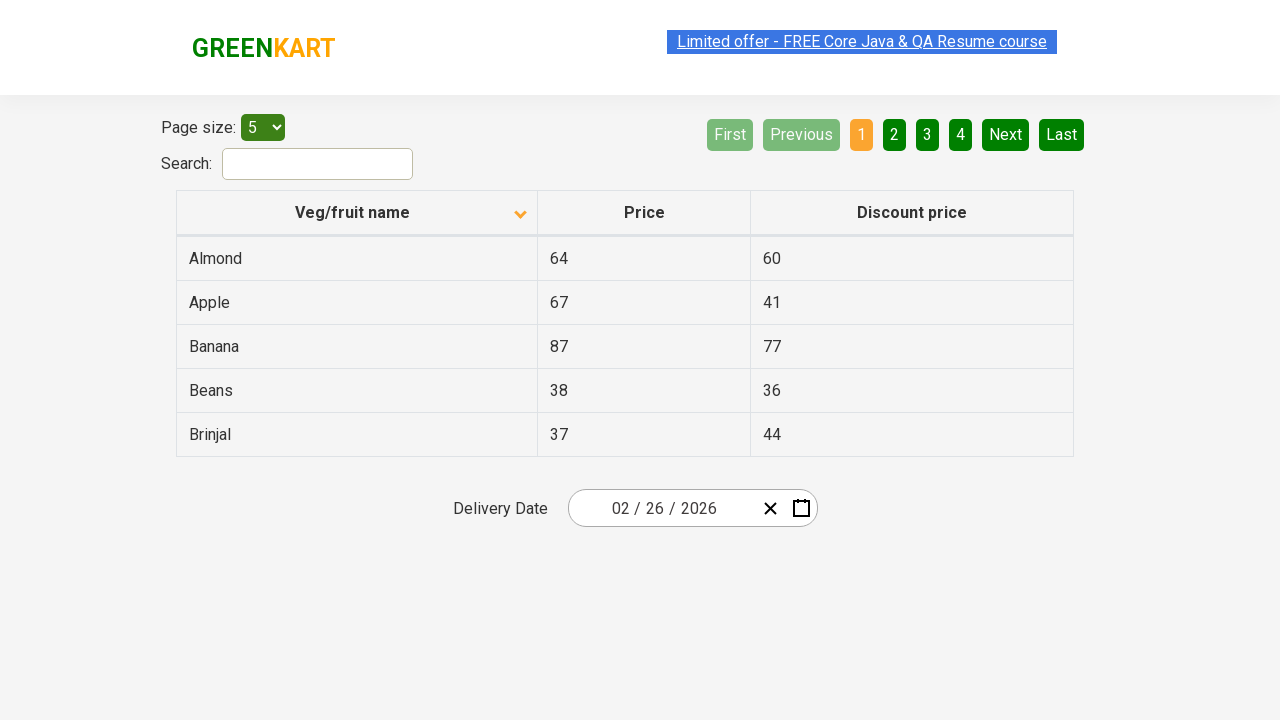

Waited for table to be sorted
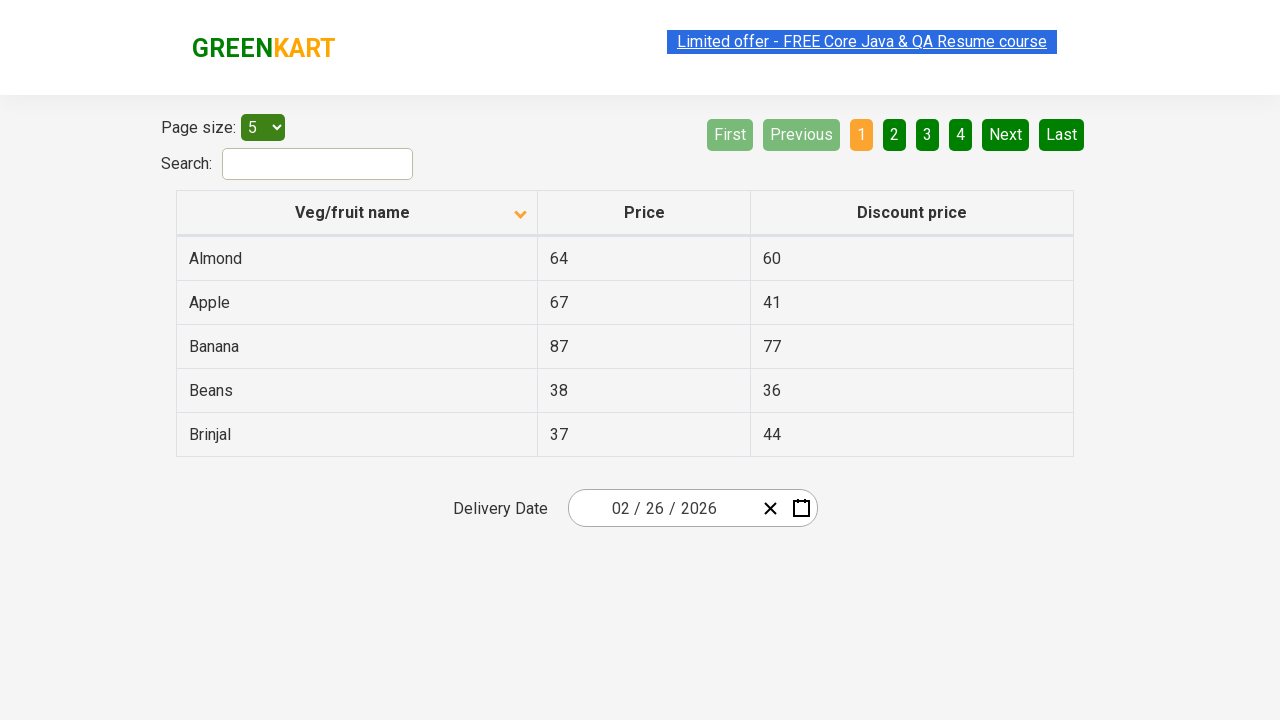

Located all veggie name elements in first column
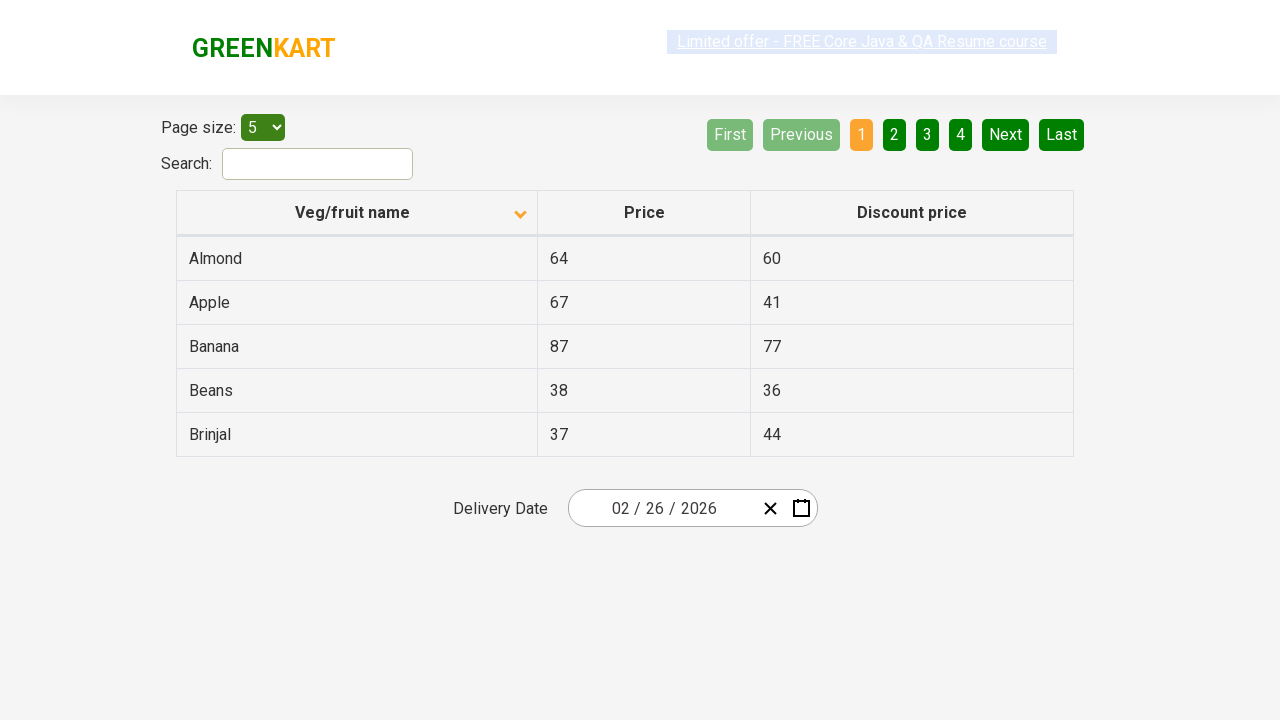

Extracted 5 veggie names from table
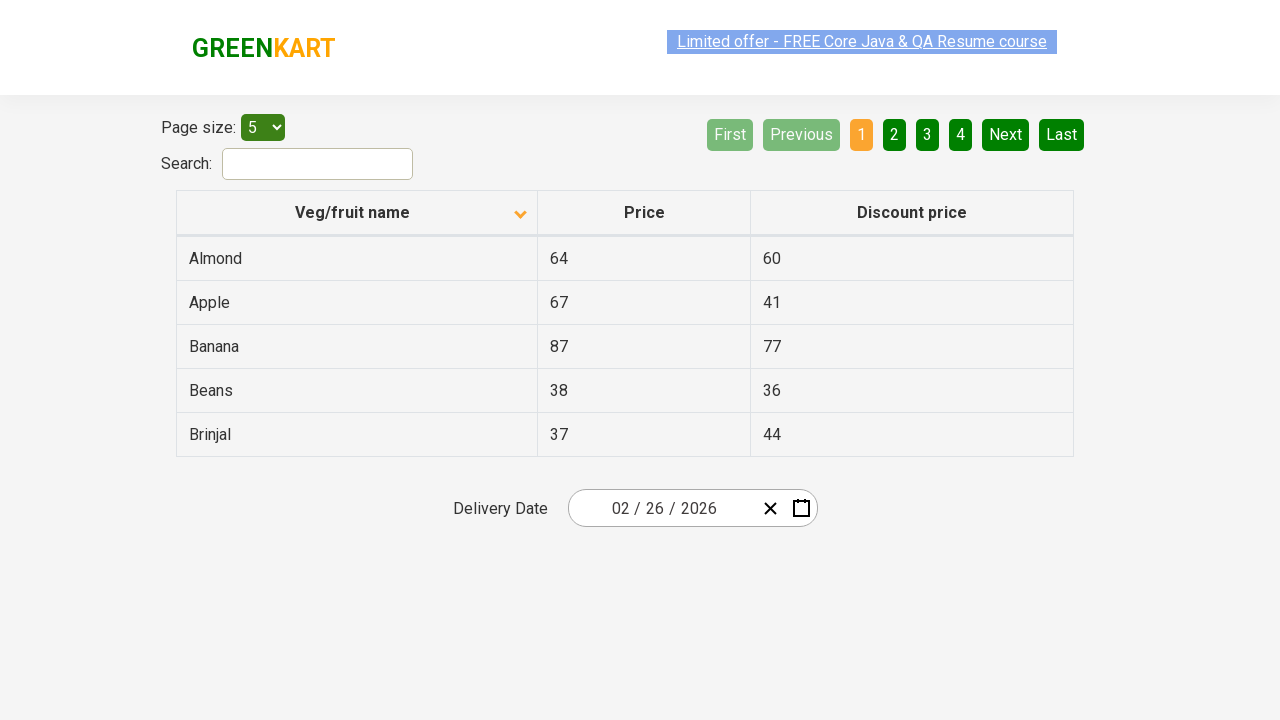

Created backup copy of browser-sorted veggie list
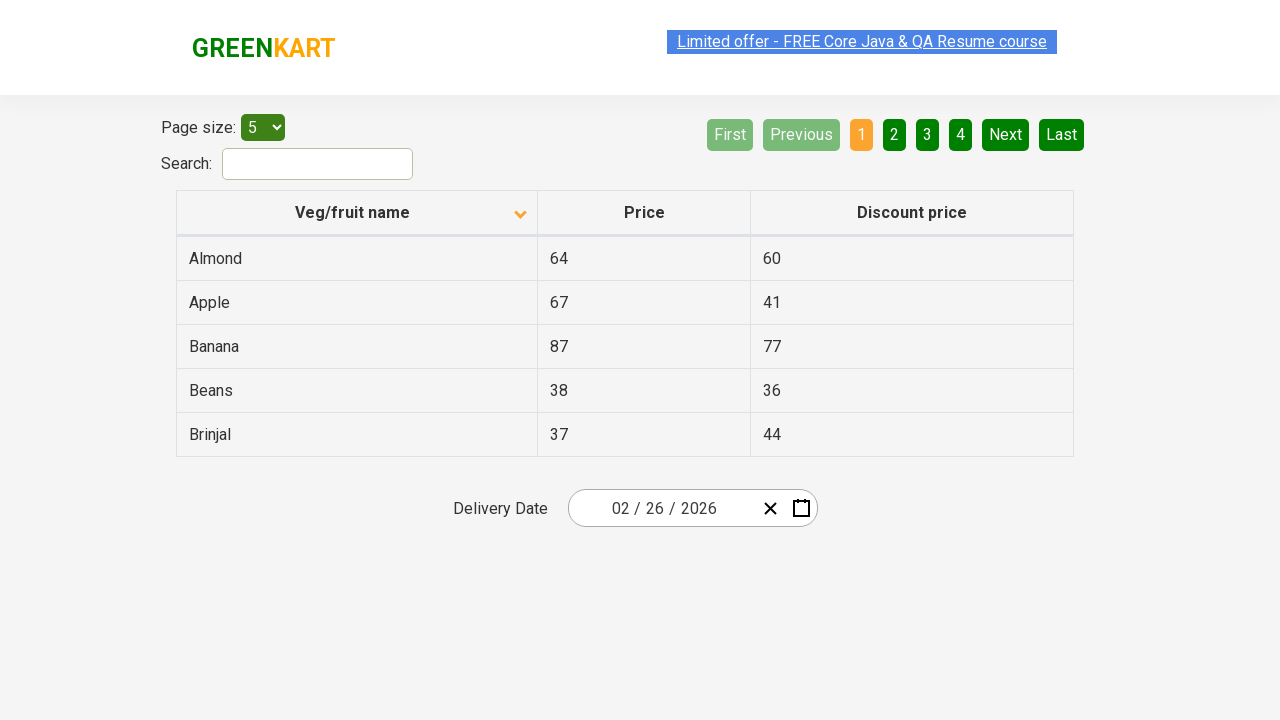

Sorted veggie list programmatically
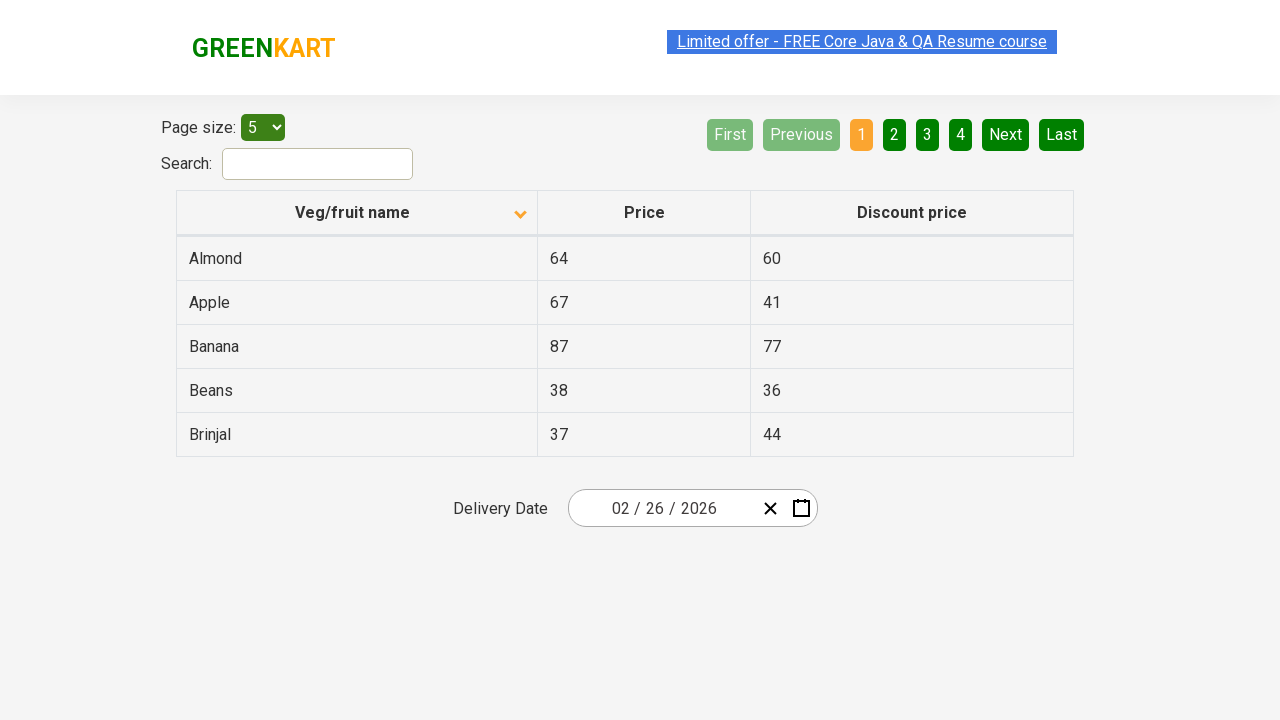

Verified that table is sorted correctly - assertion passed
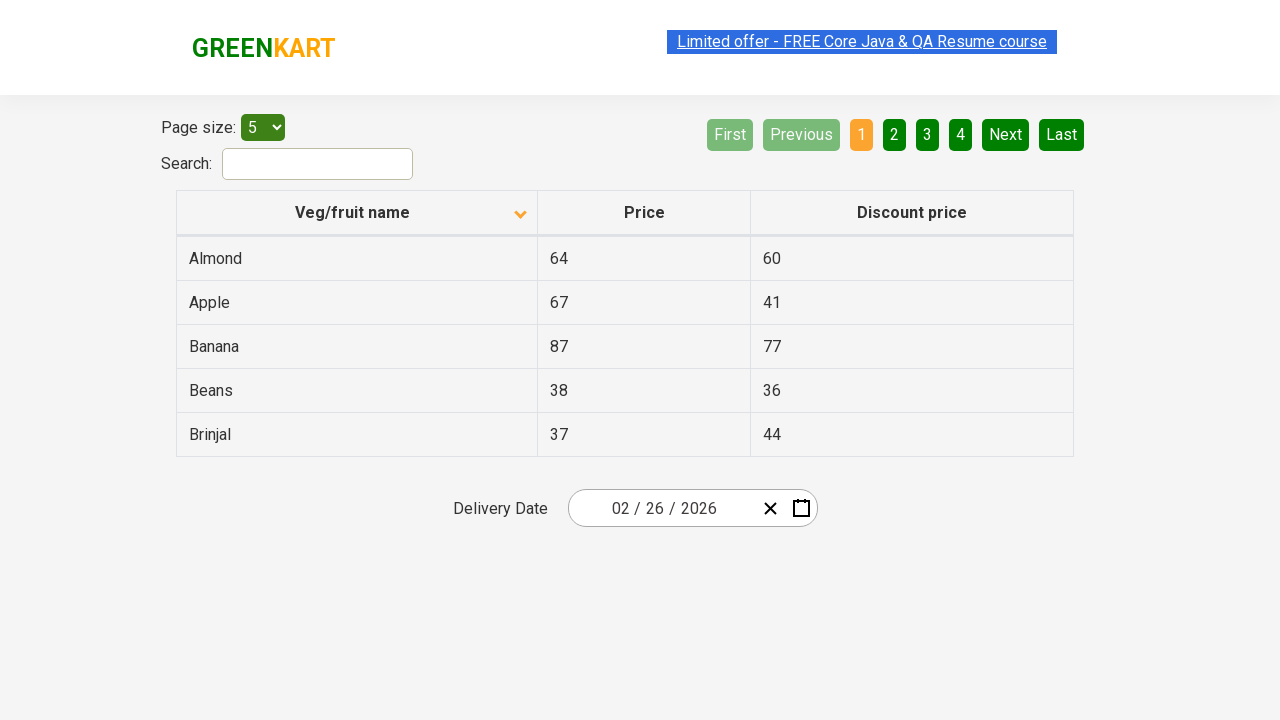

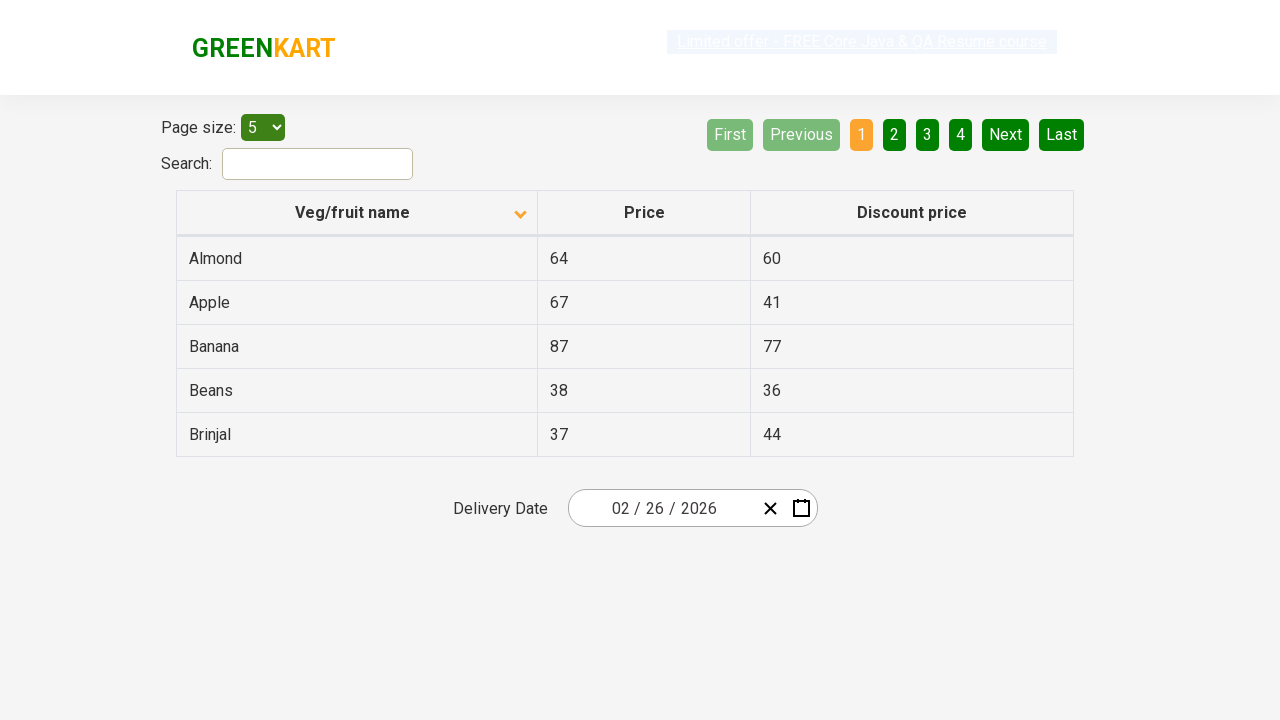